Tests search with an incorrect/nonsense input "TenderBender" and verifies the empty results message is displayed

Starting URL: https://prozorro.gov.ua/

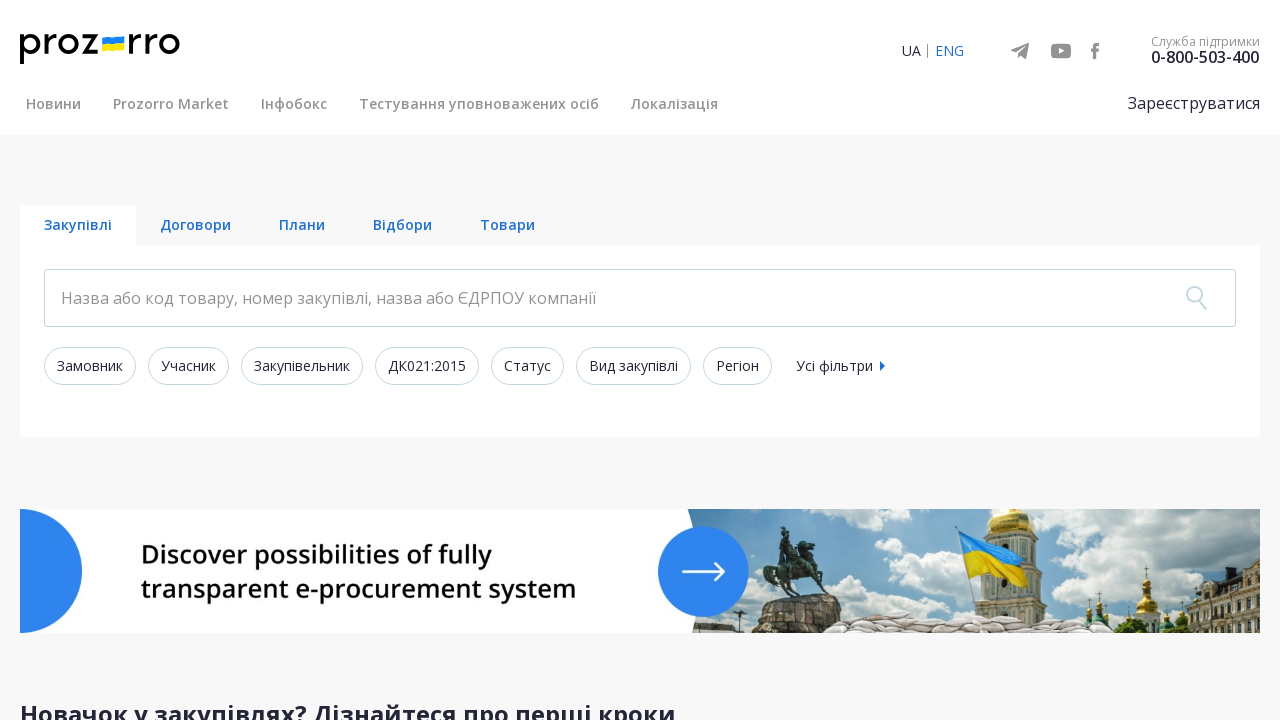

Filled search box with incorrect input 'TenderBender' on .search-text__input
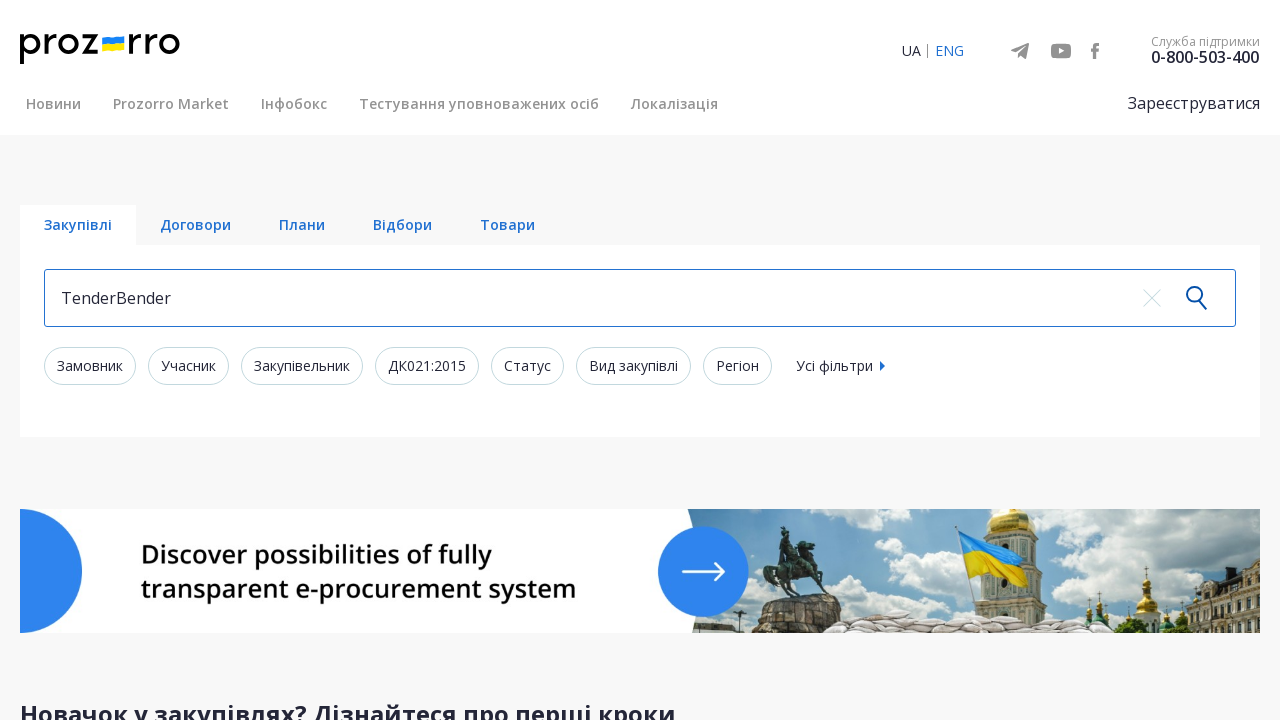

Submitted search form by pressing Enter on .search-text__input
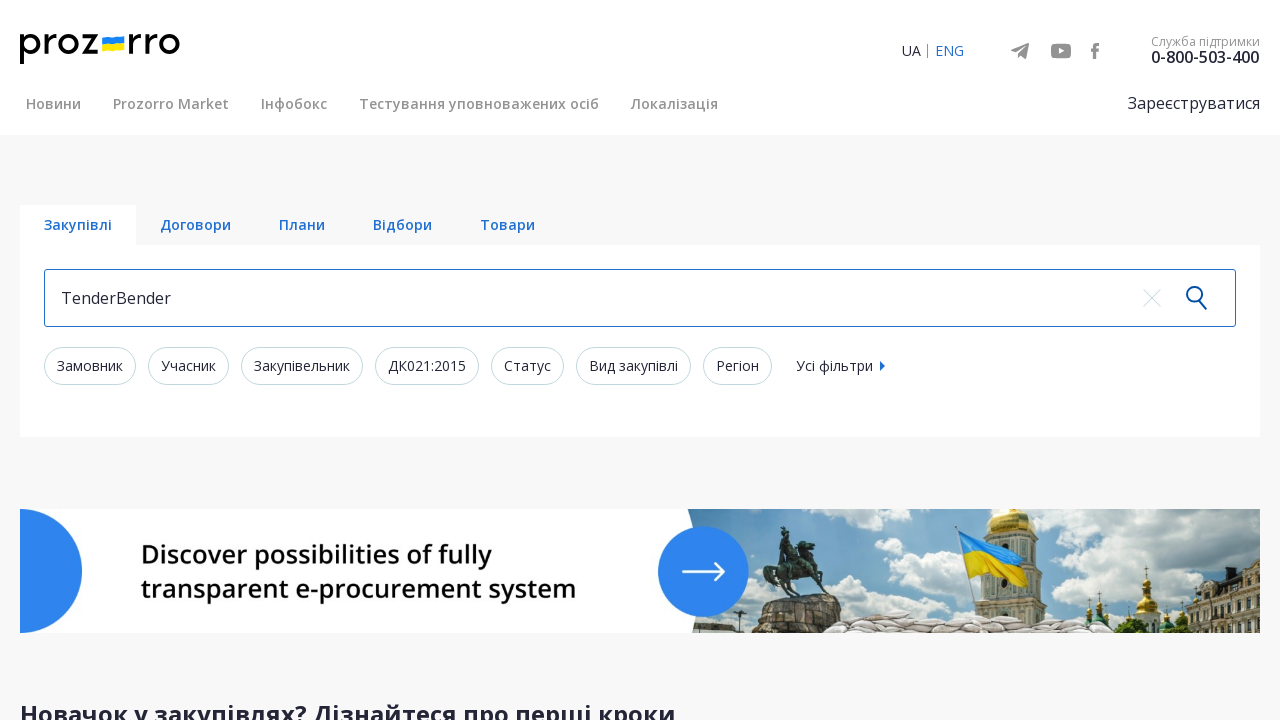

Empty results message appeared - search with incorrect input 'TenderBender' verified
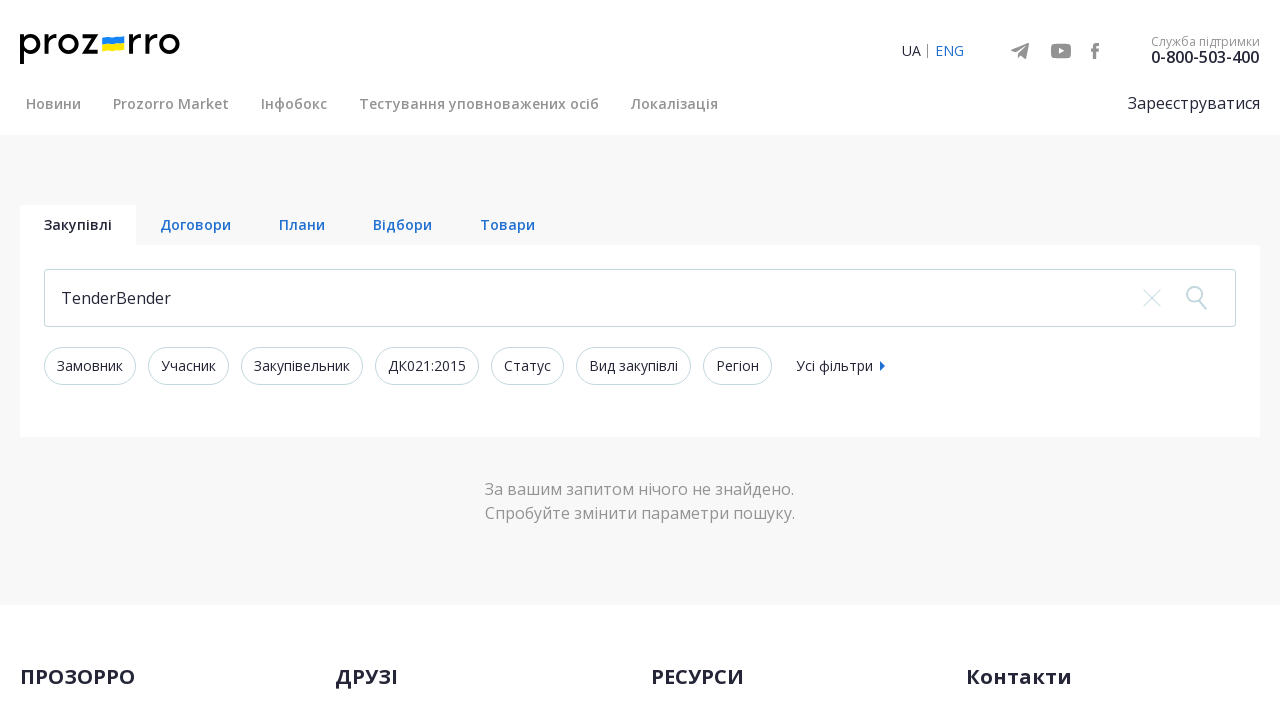

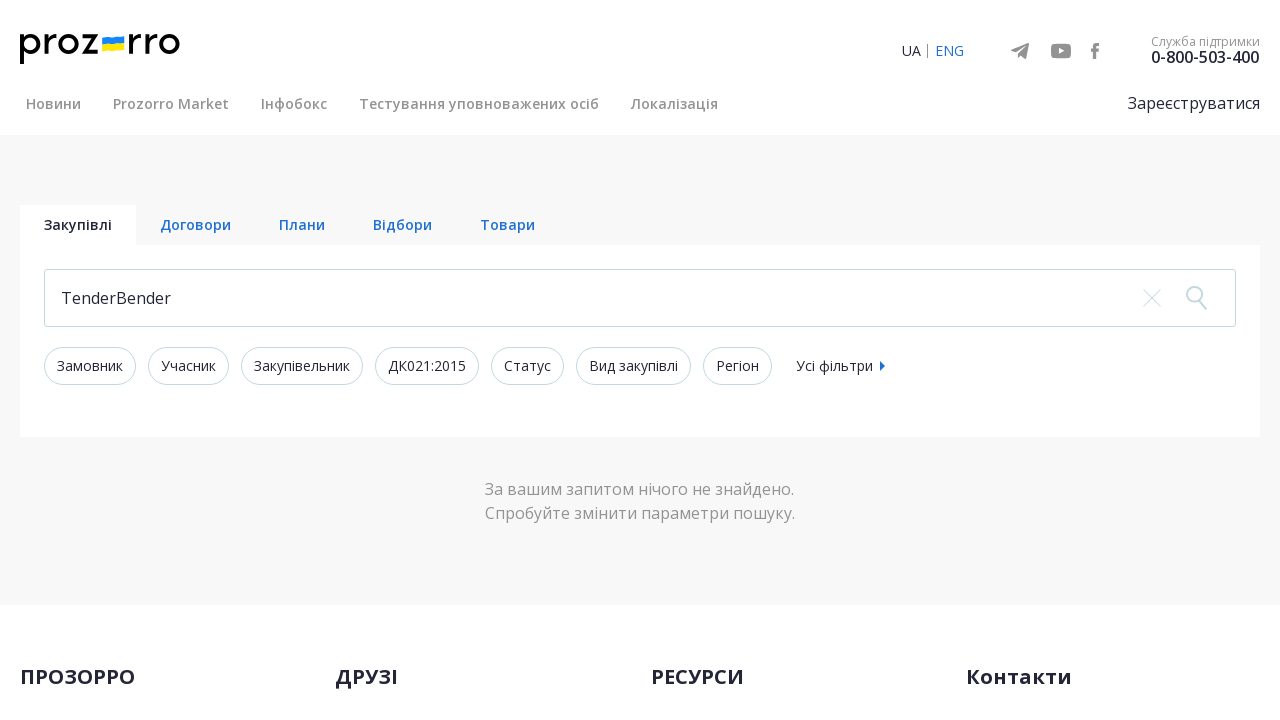